Tests dynamically loaded page elements by clicking the Start button and waiting for content to appear

Starting URL: https://the-internet.herokuapp.com/

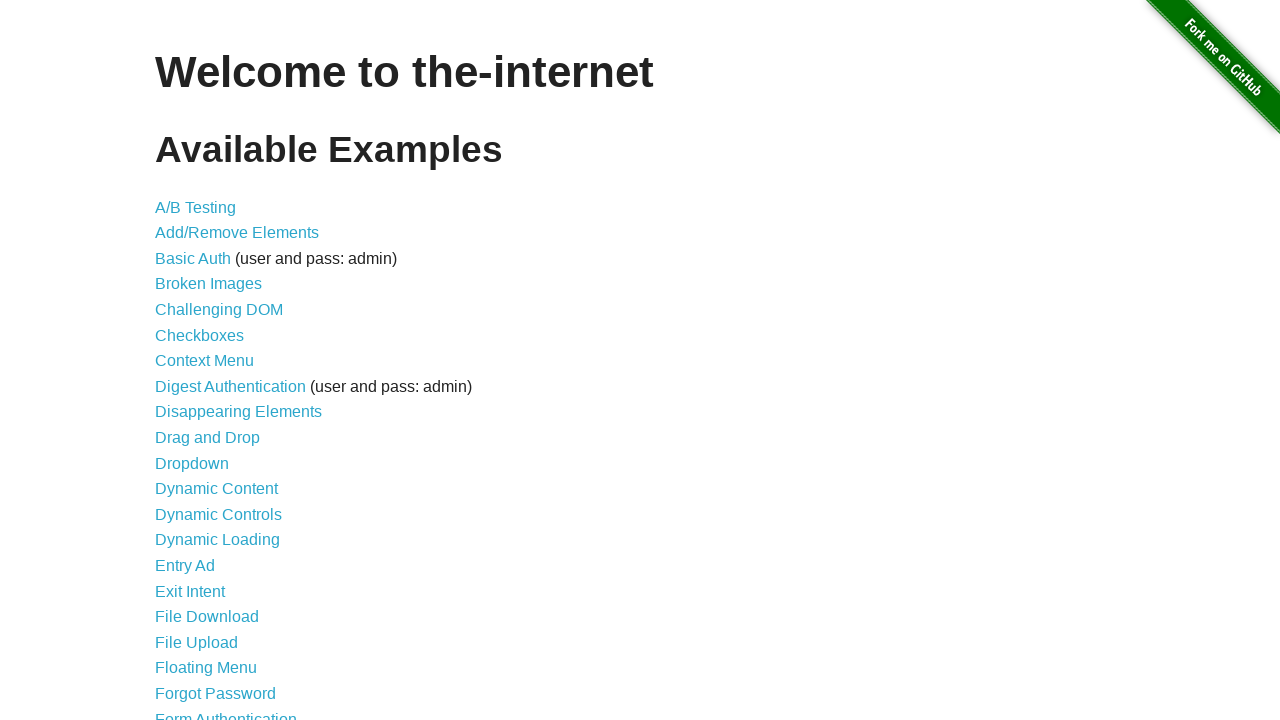

Clicked on Dynamic Loading link at (218, 540) on internal:role=link[name="Dynamic Loading"i]
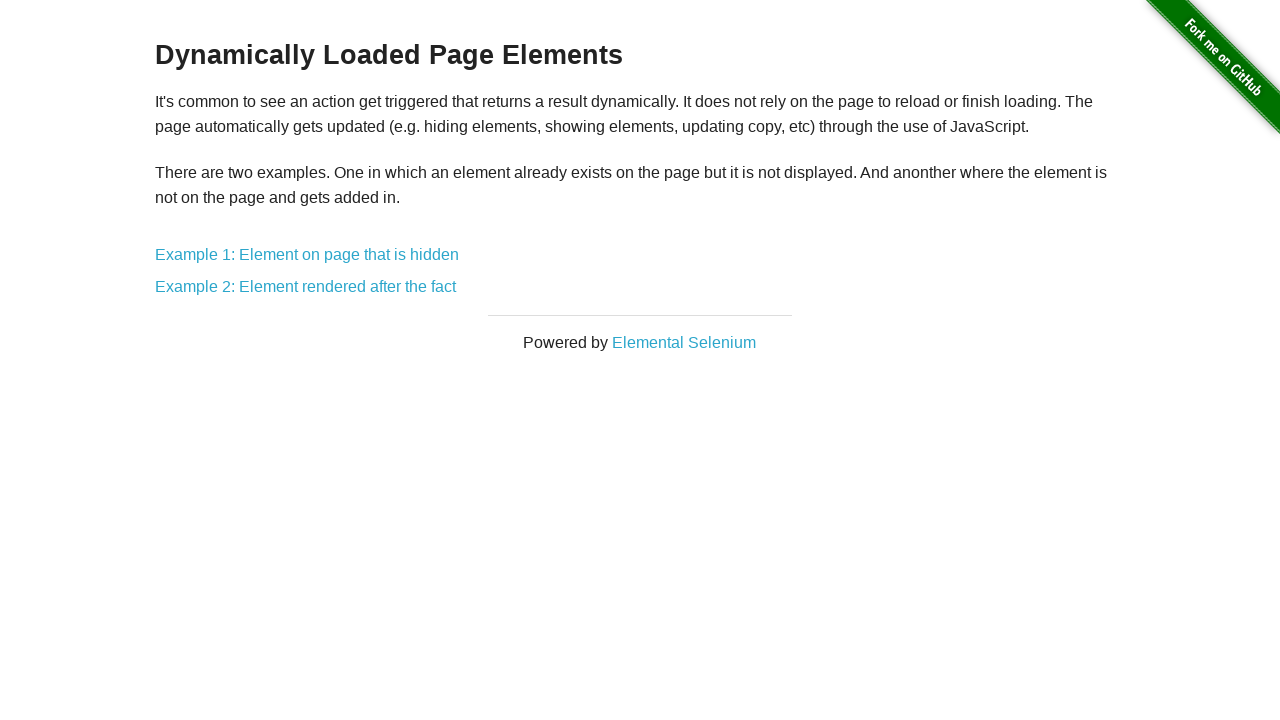

Clicked on 'Dynamically Loaded Page' heading at (640, 56) on internal:role=heading[name="Dynamically Loaded Page"i]
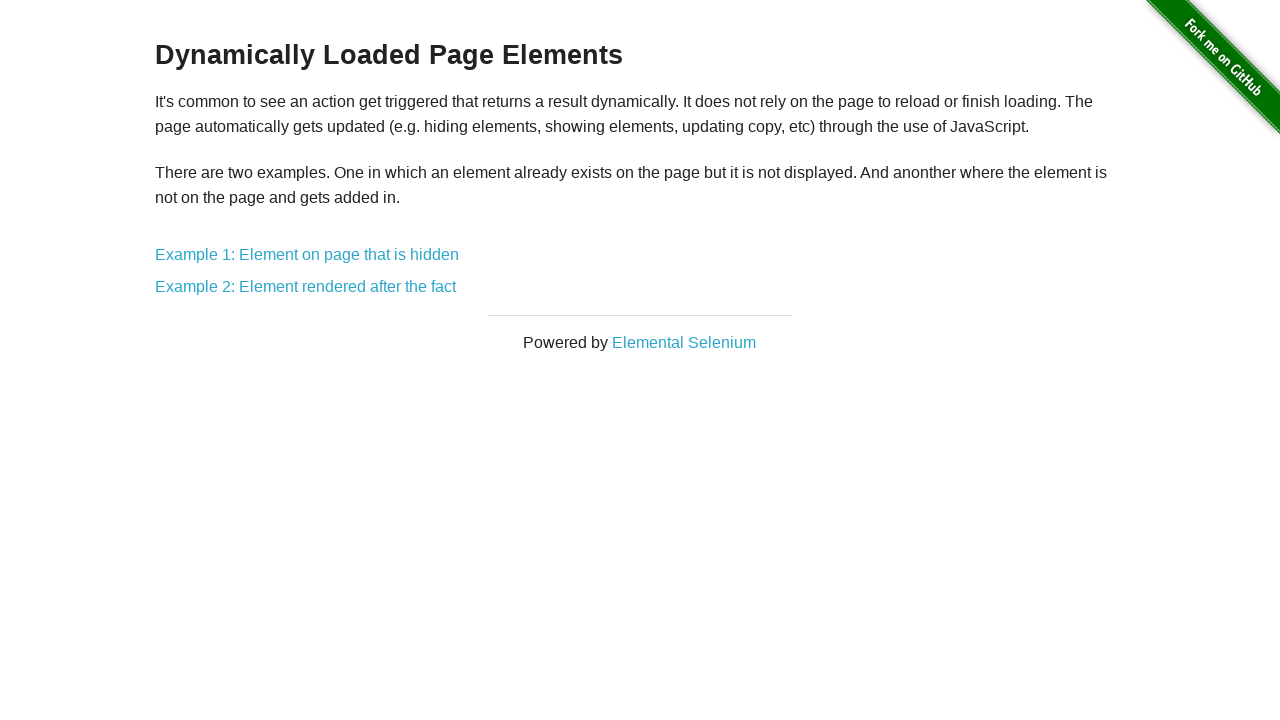

Clicked on 'Example 1: Element on page' link at (307, 255) on internal:role=link[name="Example 1: Element on page"i]
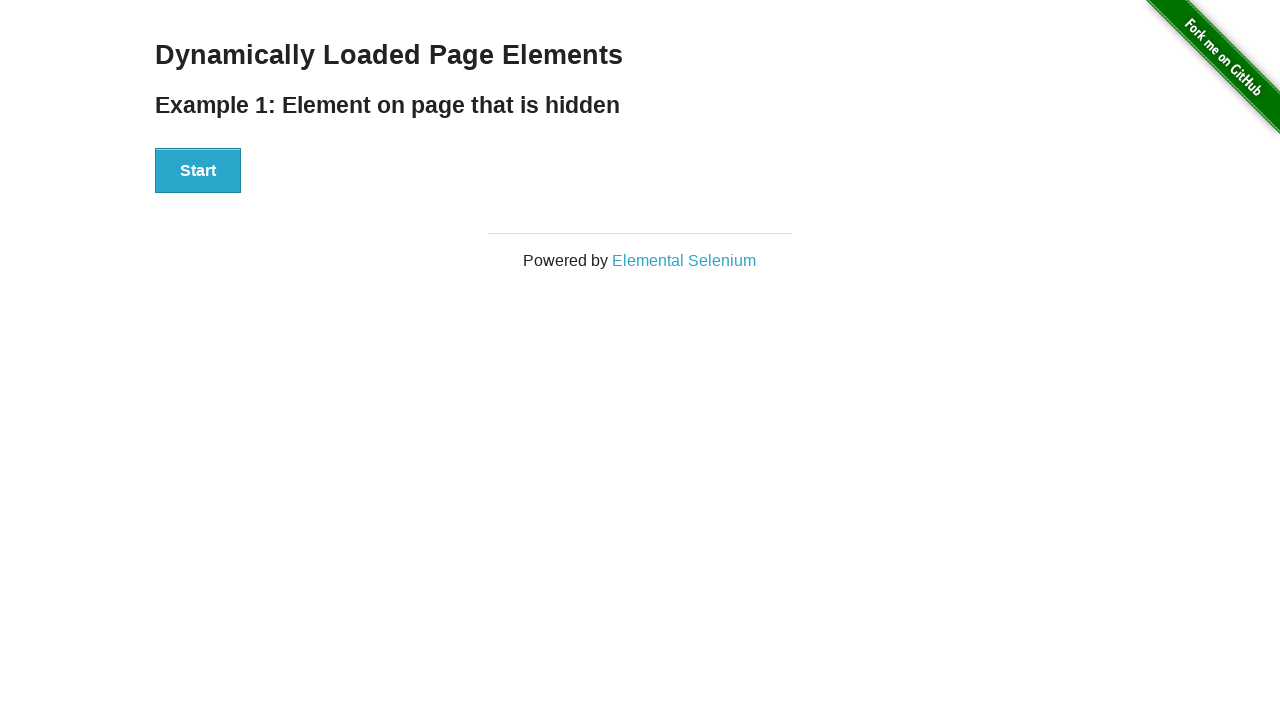

Clicked Start button to trigger dynamic loading at (198, 171) on internal:role=button[name="Start"i]
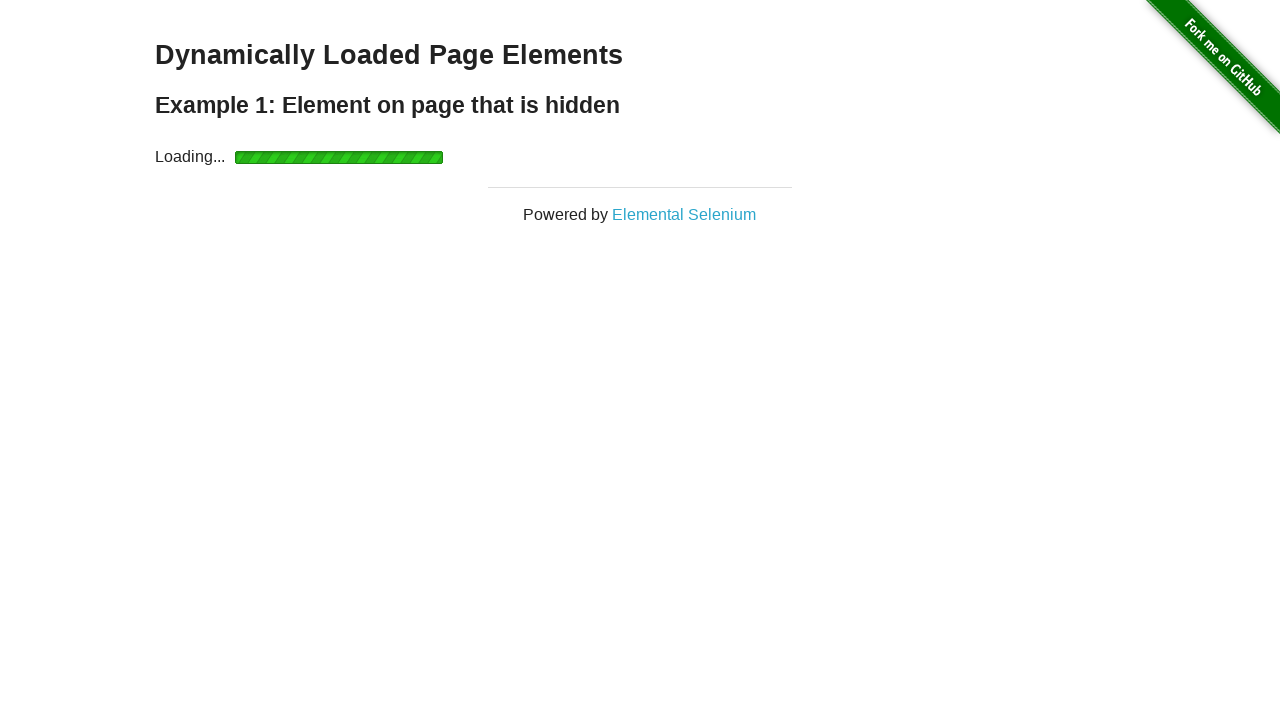

Dynamically loaded content appeared - finish element is now visible
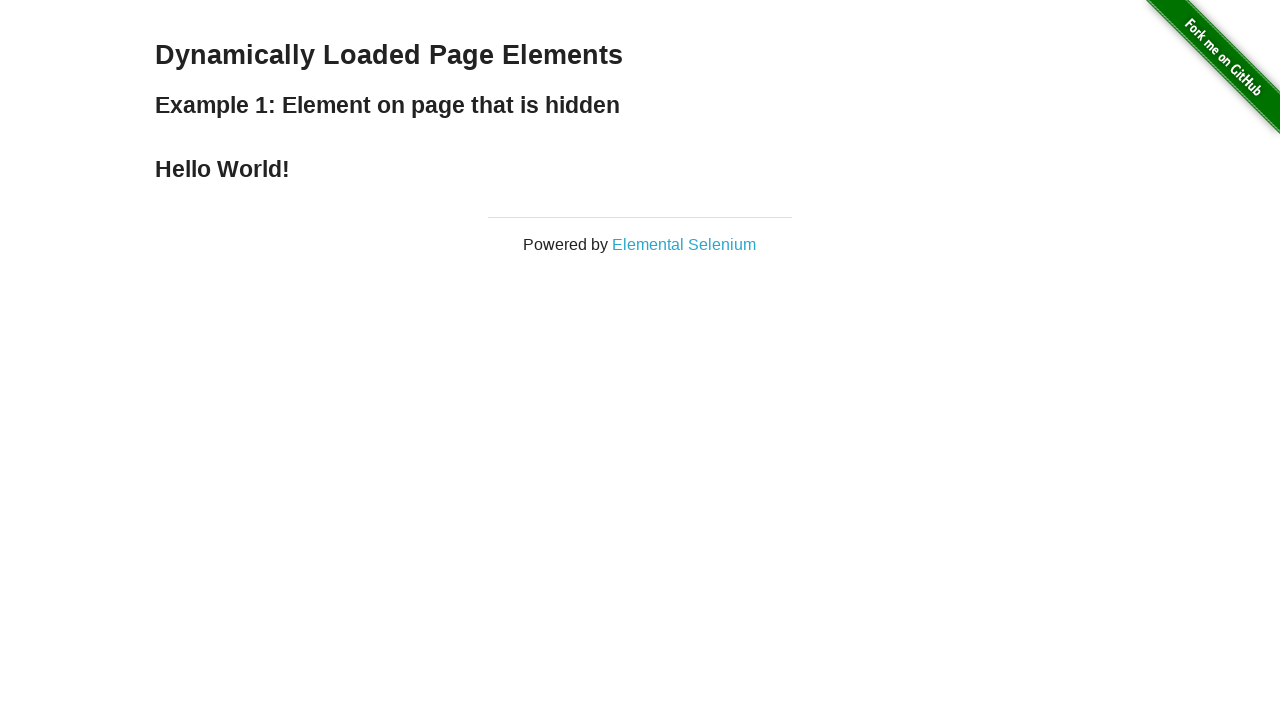

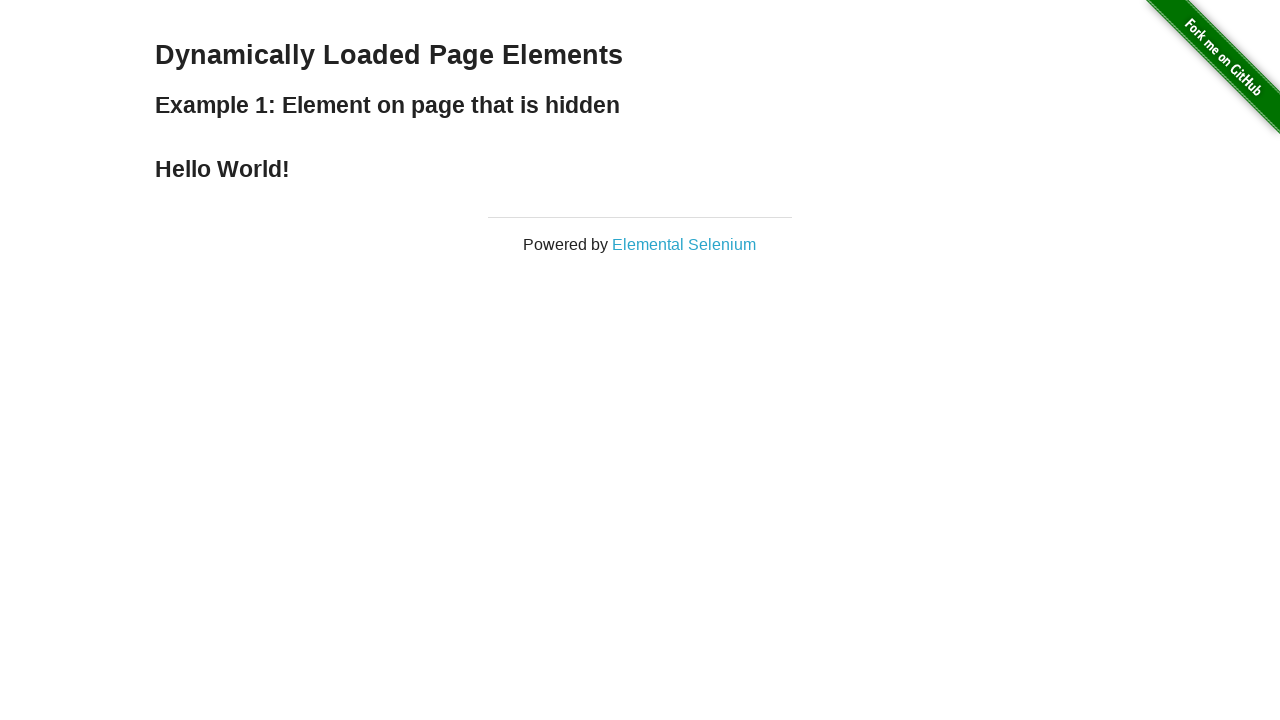